Tests prompt alert functionality by triggering a prompt dialog, entering text, and accepting it

Starting URL: https://www.hyrtutorials.com/p/alertsdemo.html

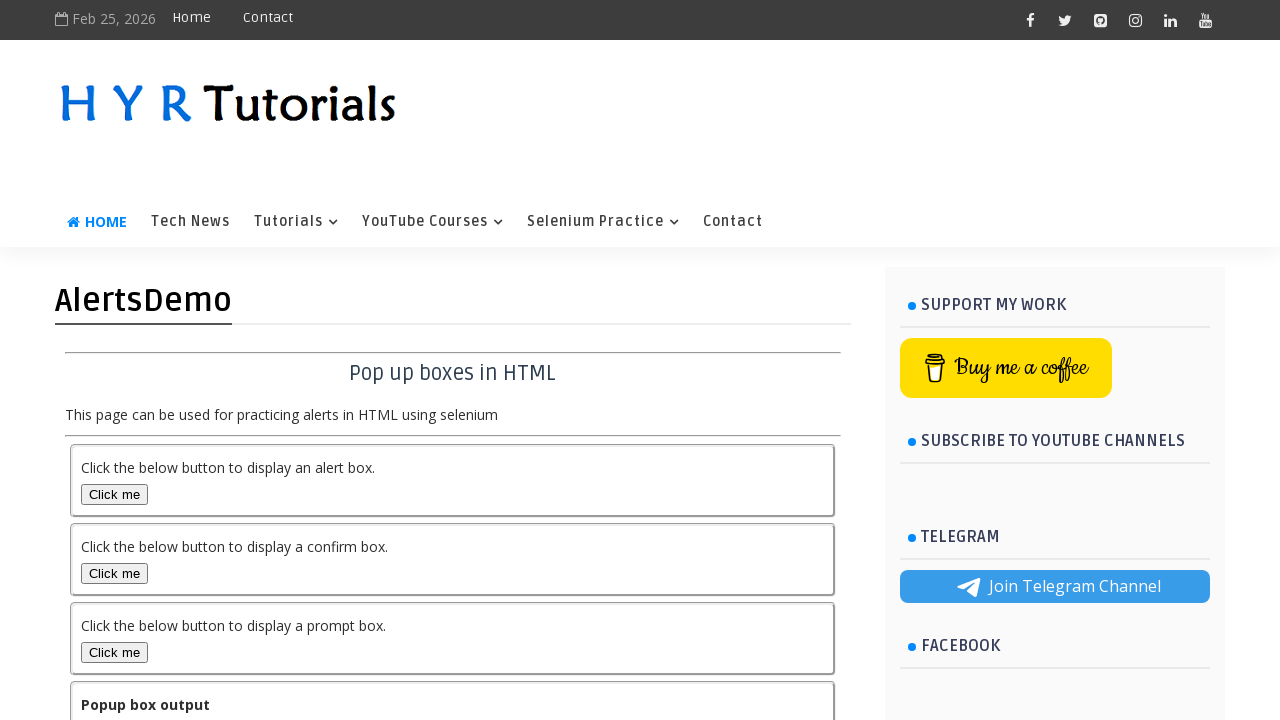

Set up dialog handler to accept prompt with 'Test User Input'
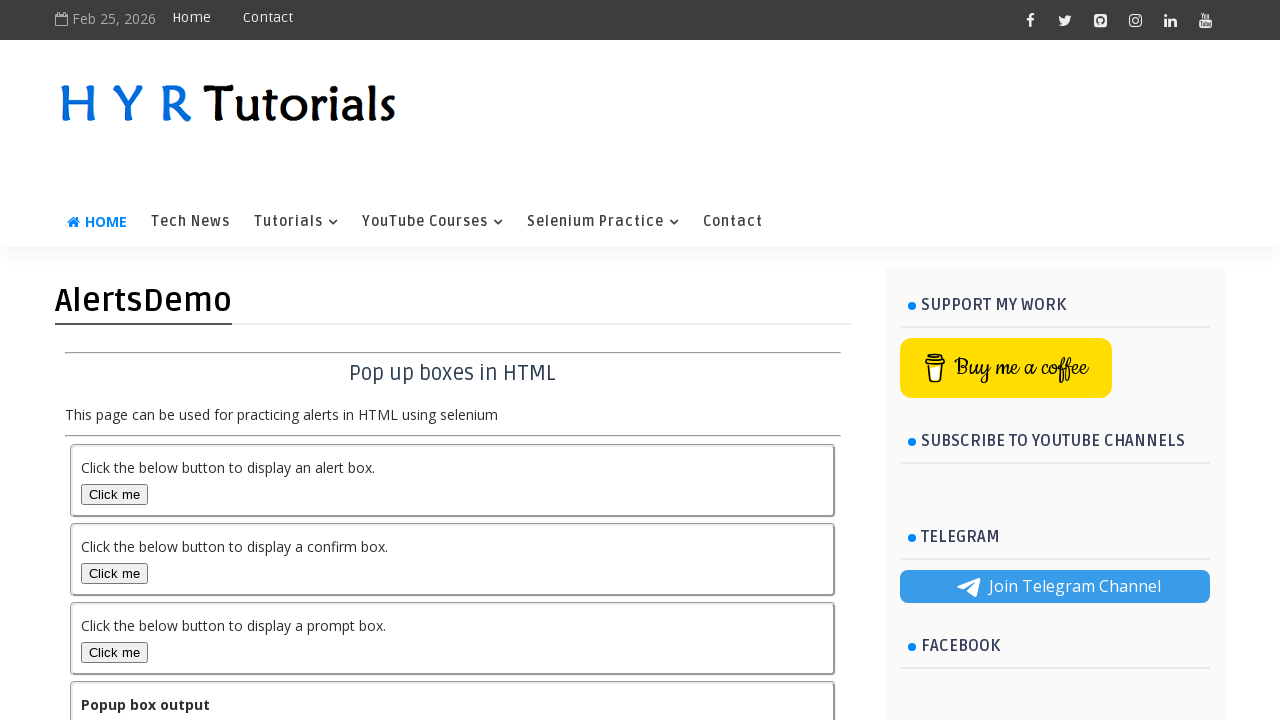

Clicked prompt button to trigger alert dialog at (114, 652) on #promptBox
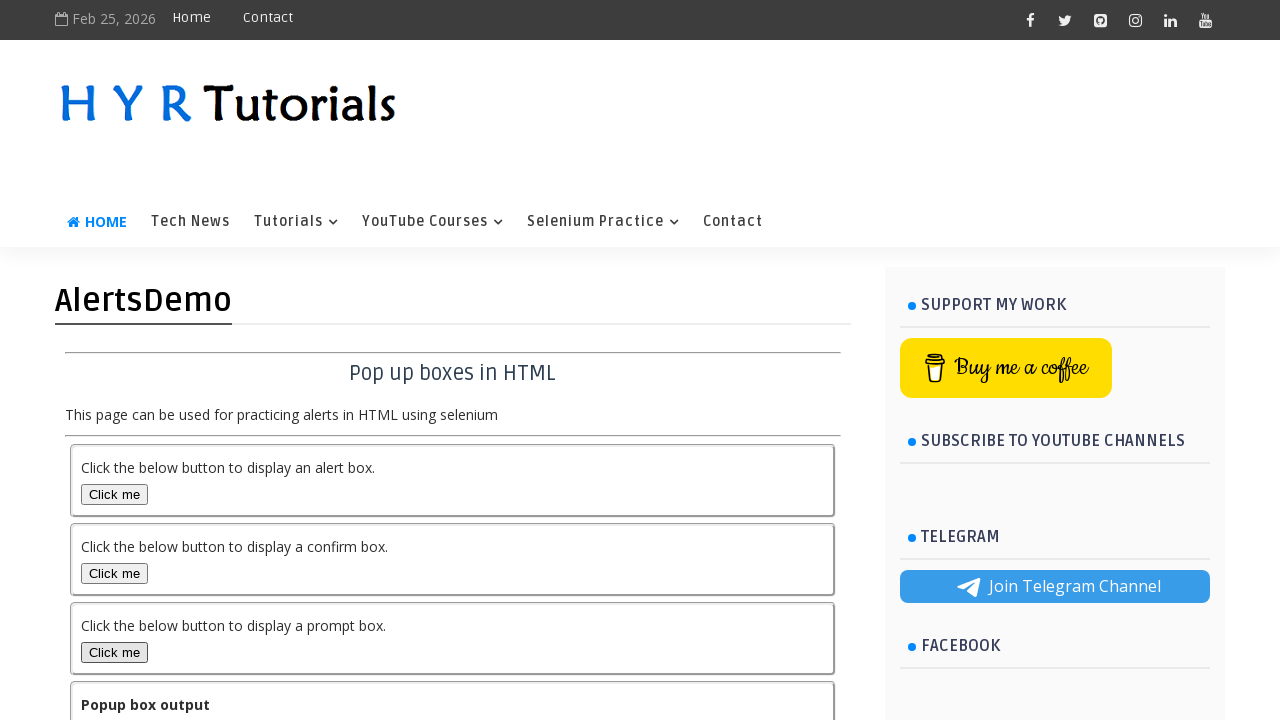

Waited for output element to appear after accepting prompt
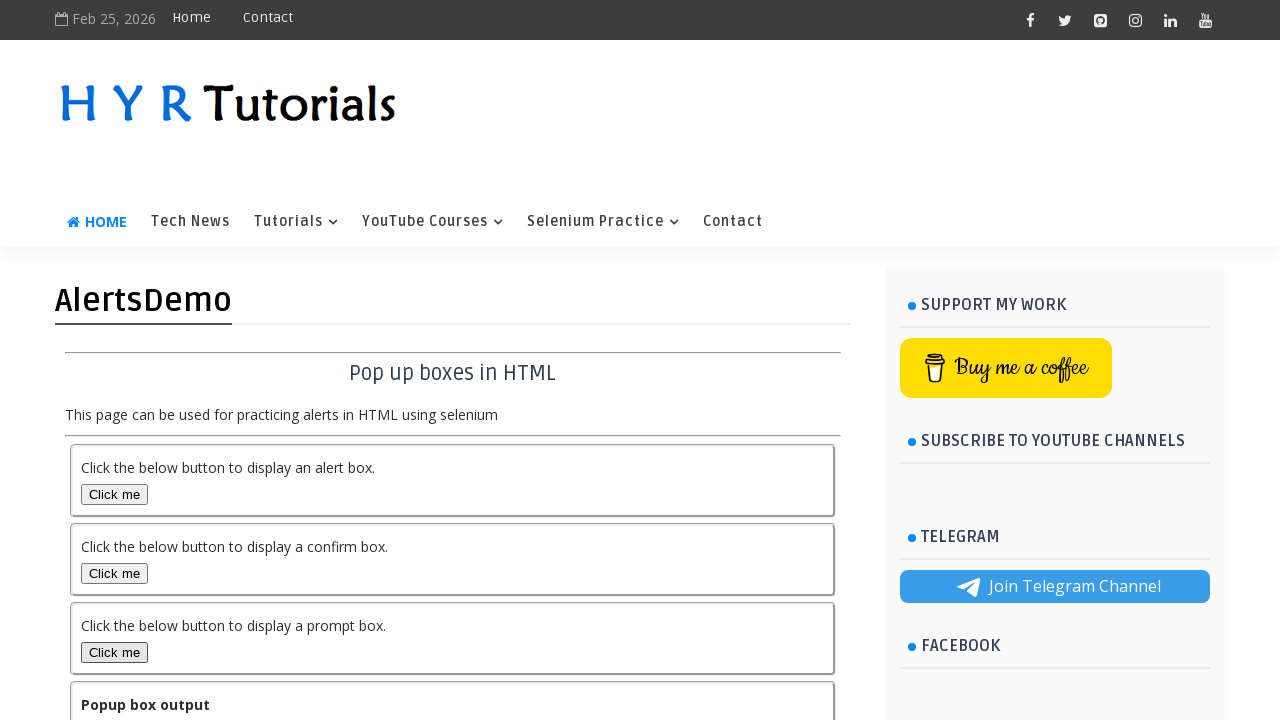

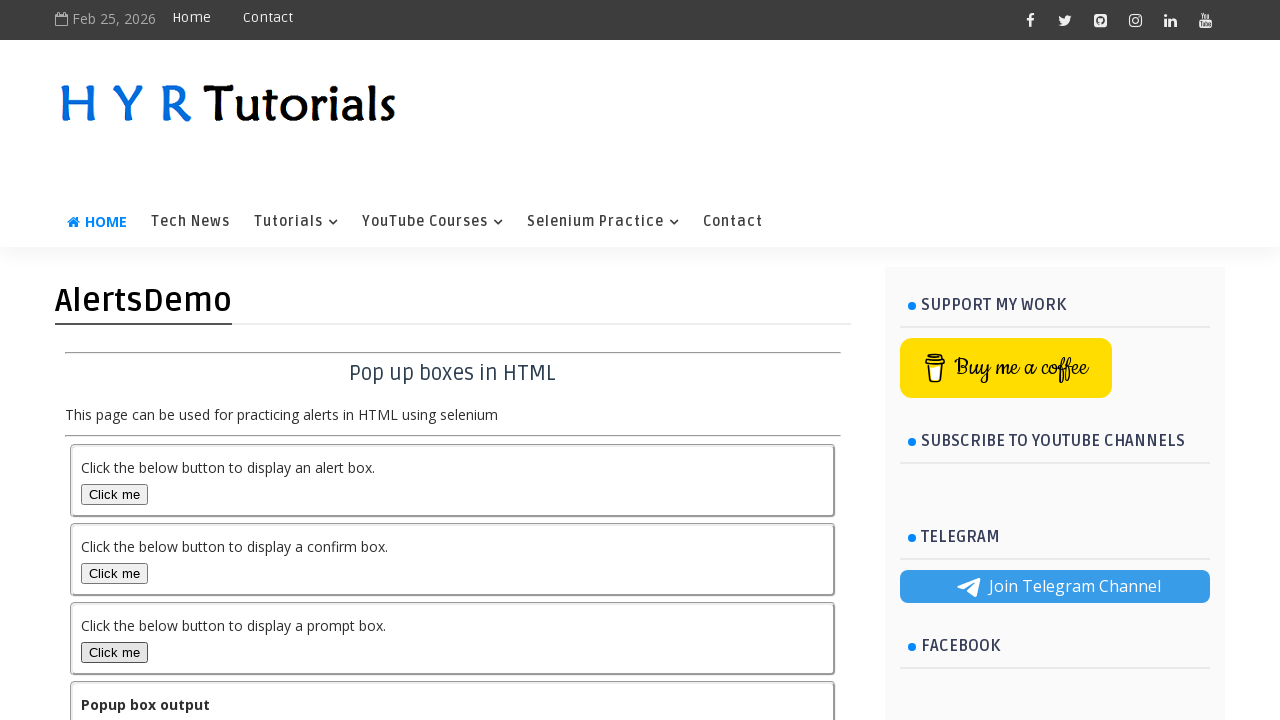